Tests form validation by clicking the submit button without filling required fields on the automation practice form

Starting URL: https://demoqa.com/automation-practice-form

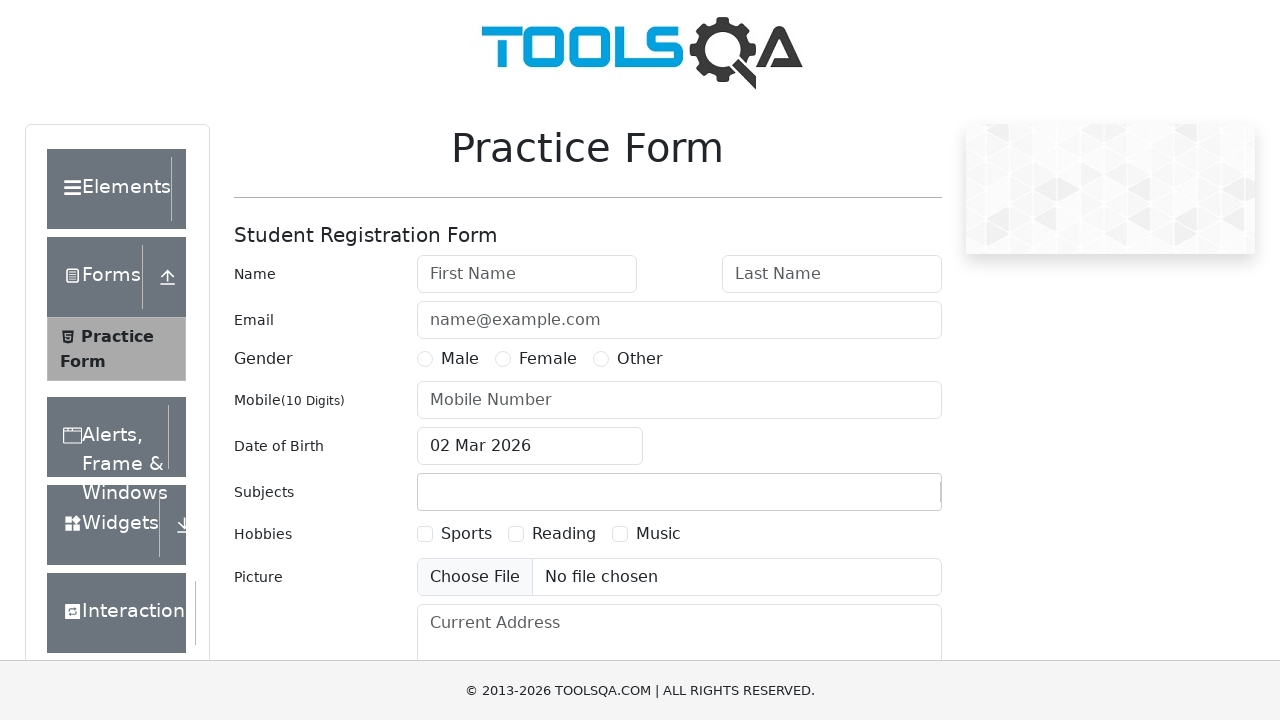

Clicked submit button without filling required fields to trigger validation at (885, 499) on #submit
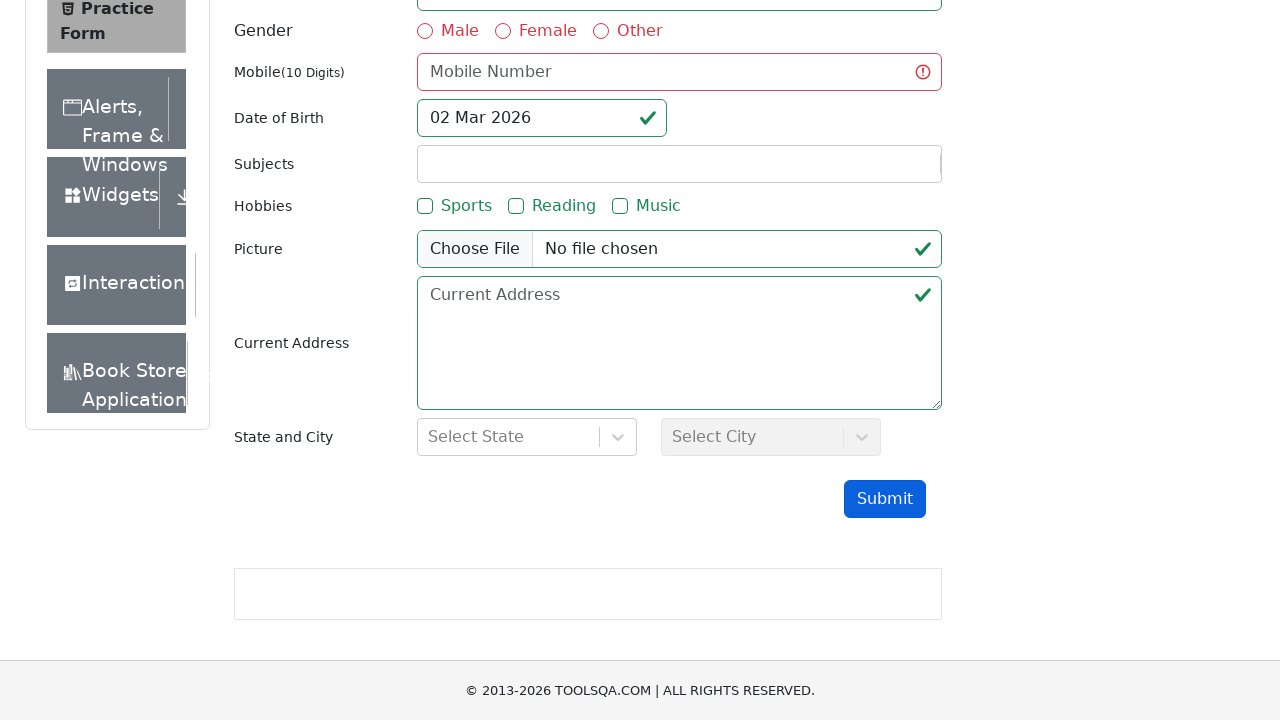

Waited for validation feedback
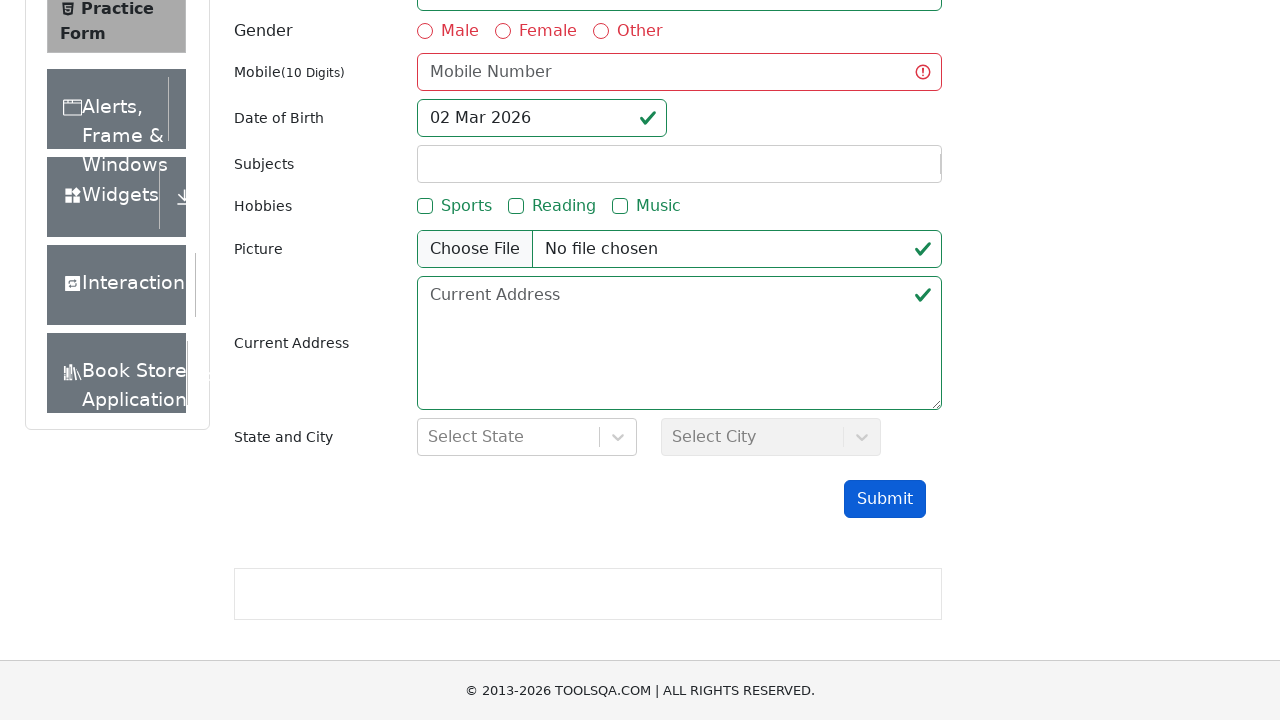

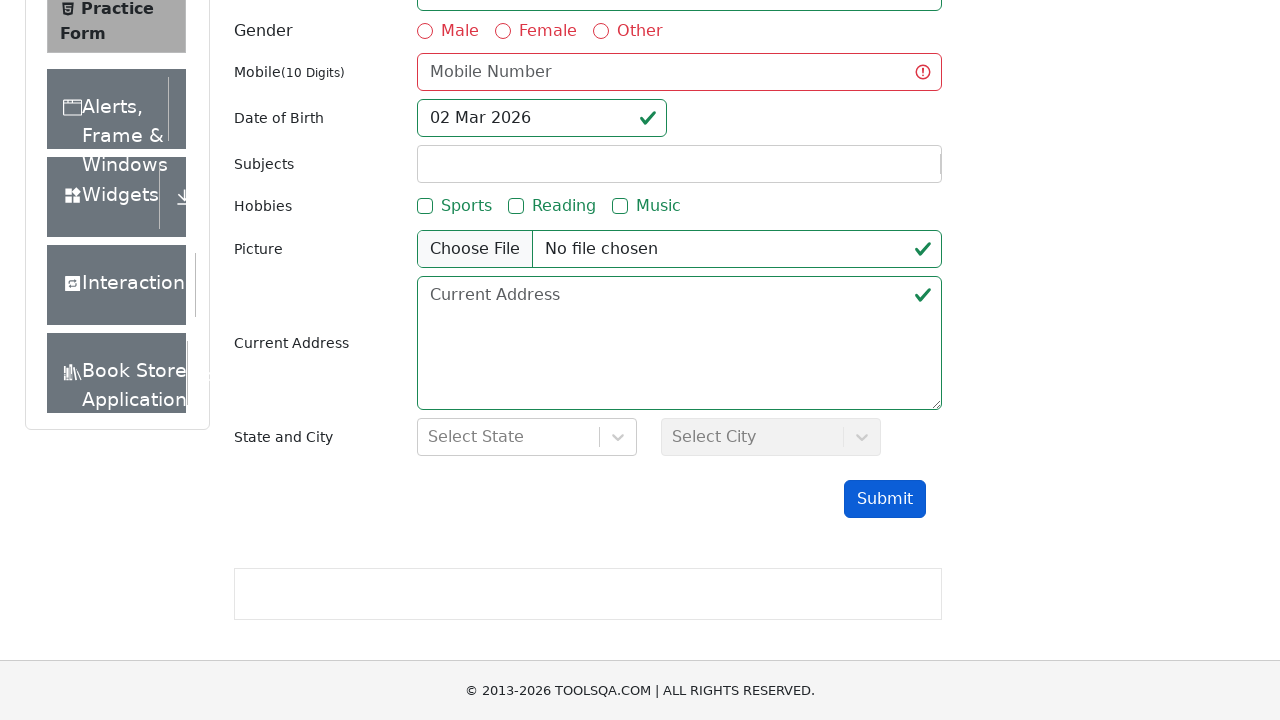